Navigates to a specific Maven repository artifact page to view WebDriverManager version 3.7.1

Starting URL: https://mvnrepository.com/artifact/io.github.bonigarcia/webdrivermanager/3.7.1

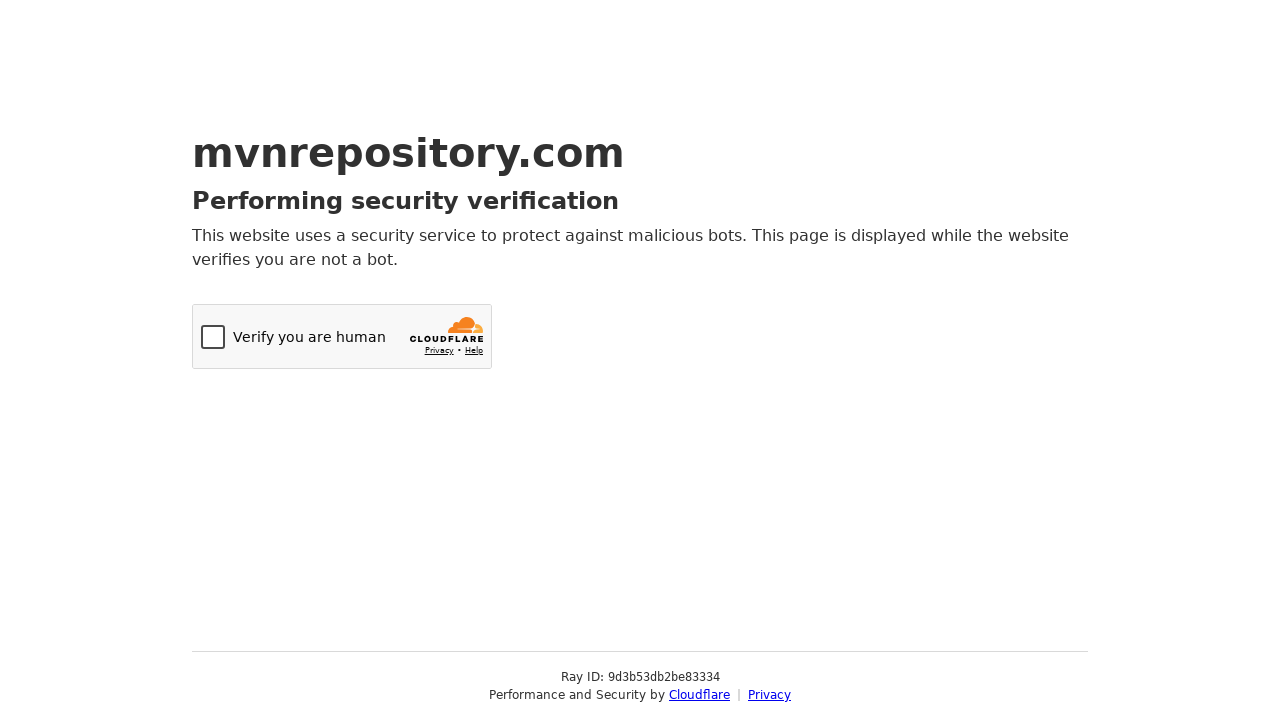

Navigated to WebDriverManager version 3.7.1 artifact page on Maven Repository
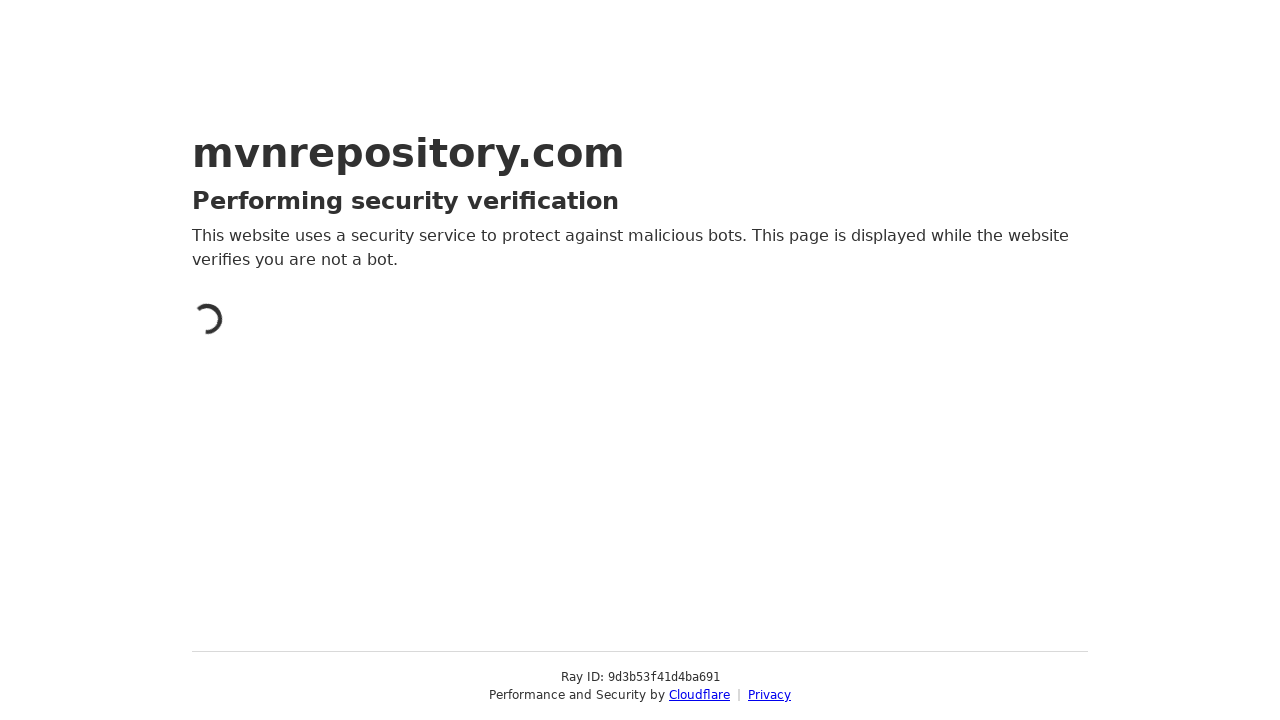

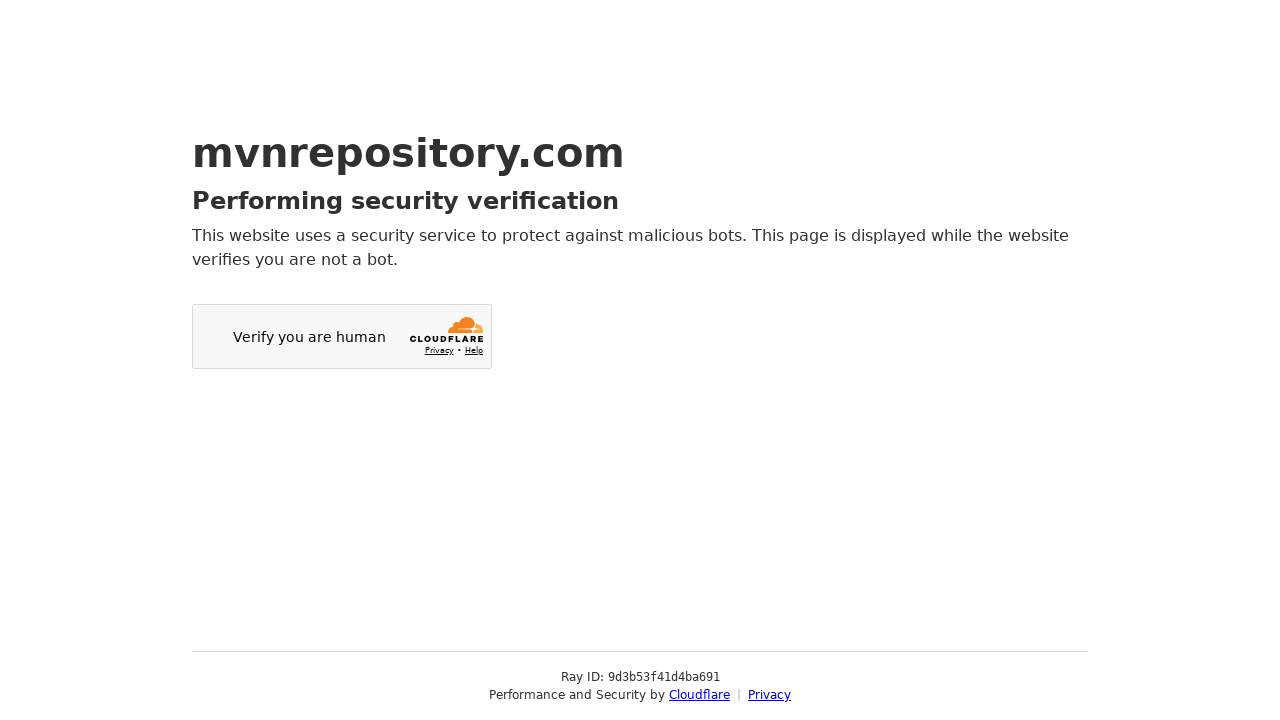